Tests the DemoQA text box form by filling in fake full name, email, current address, and permanent address fields, then submitting the form and verifying the output displays the entered data.

Starting URL: https://demoqa.com/text-box

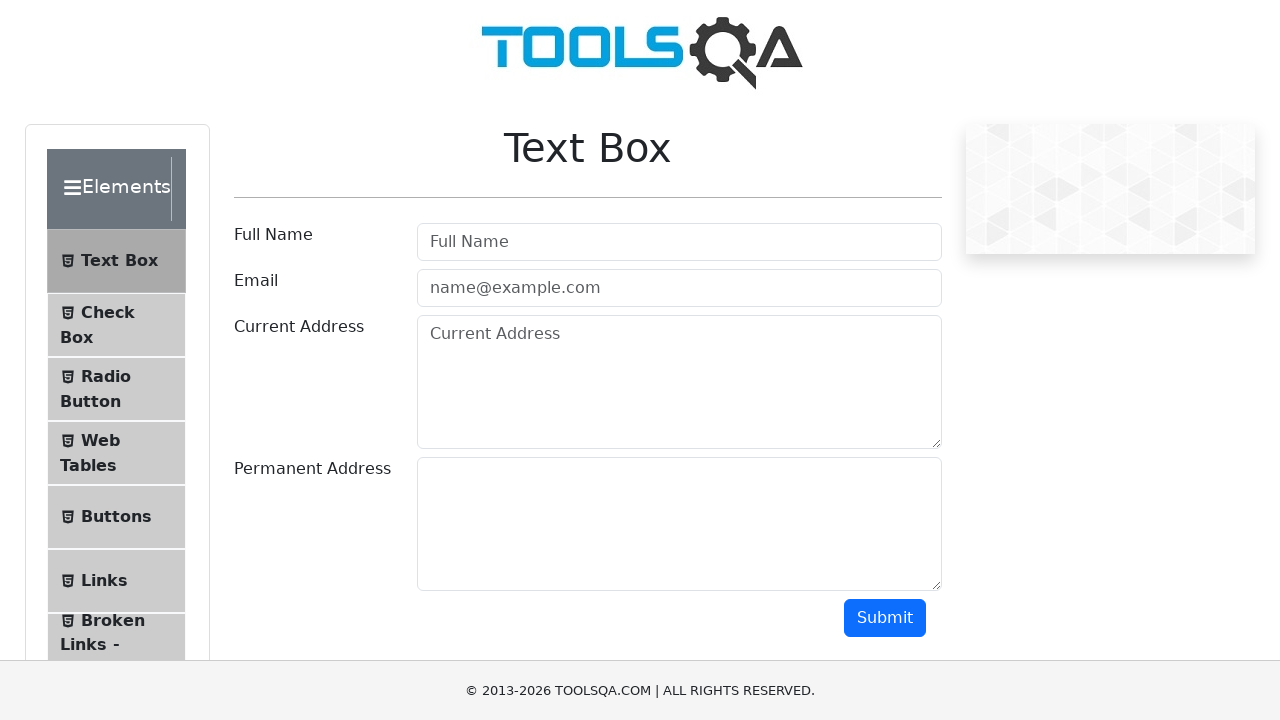

Filled full name field with 'Jennifer Martinez' on #userName
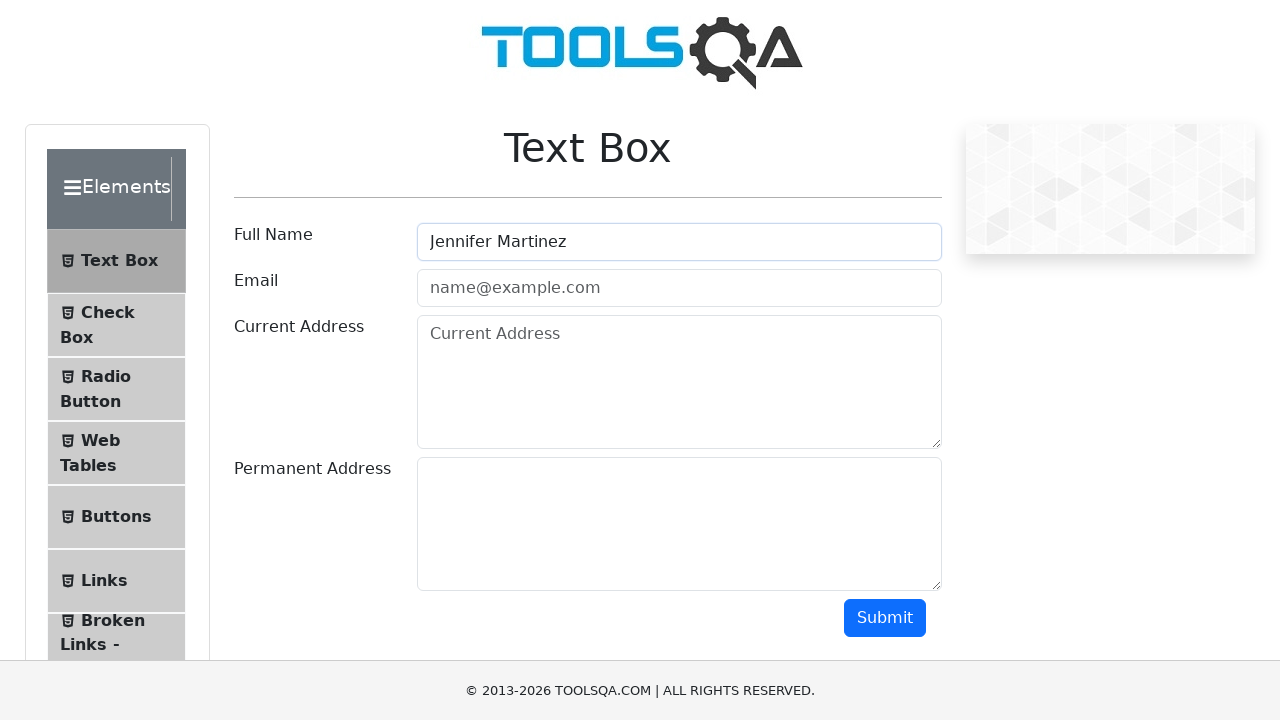

Filled email field with 'jennifer.martinez@example.com' on #userEmail
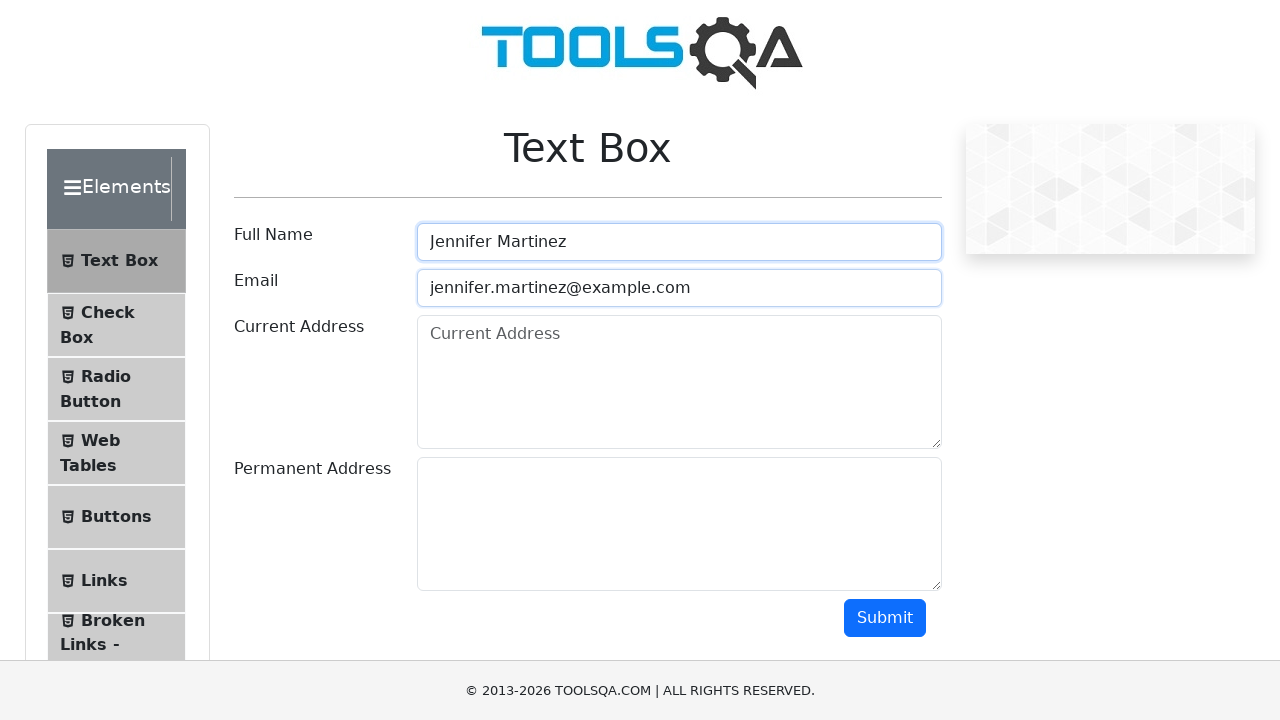

Filled current address field with '742 Maple Street, Apt 5B, Denver, CO 80202' on #currentAddress
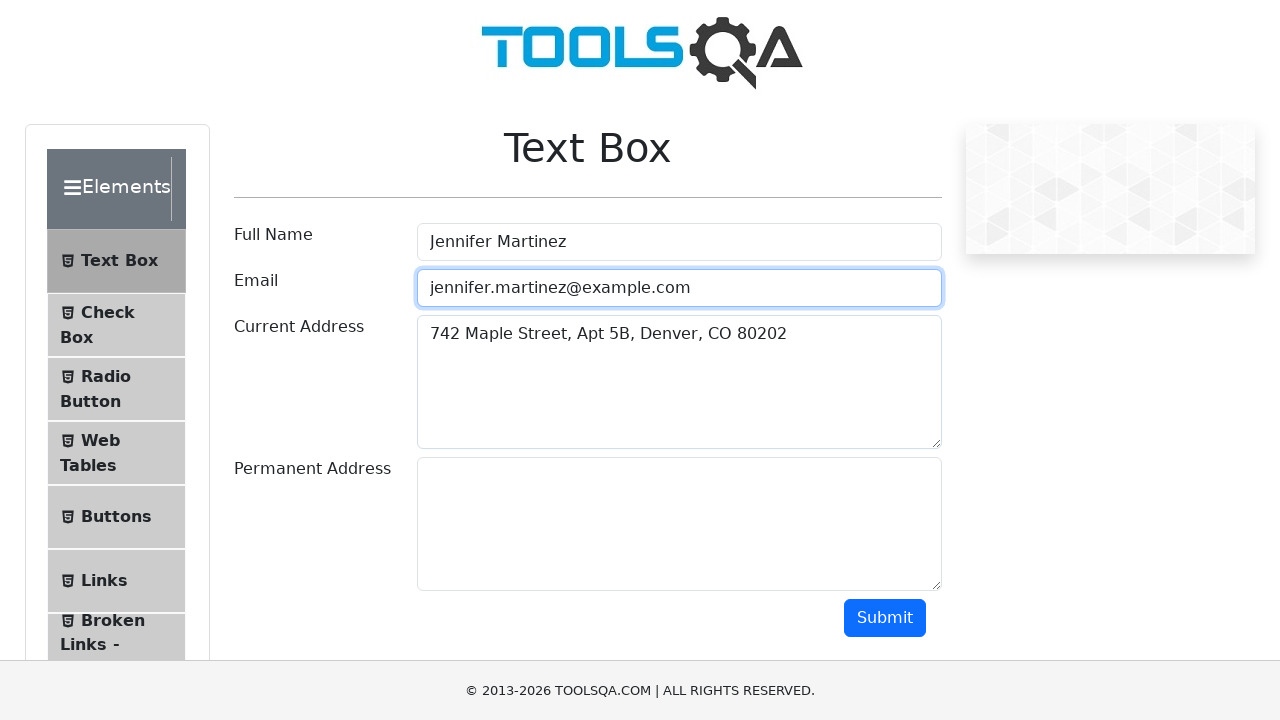

Filled permanent address field with '1589 Oak Avenue, Portland, OR 97205' on #permanentAddress
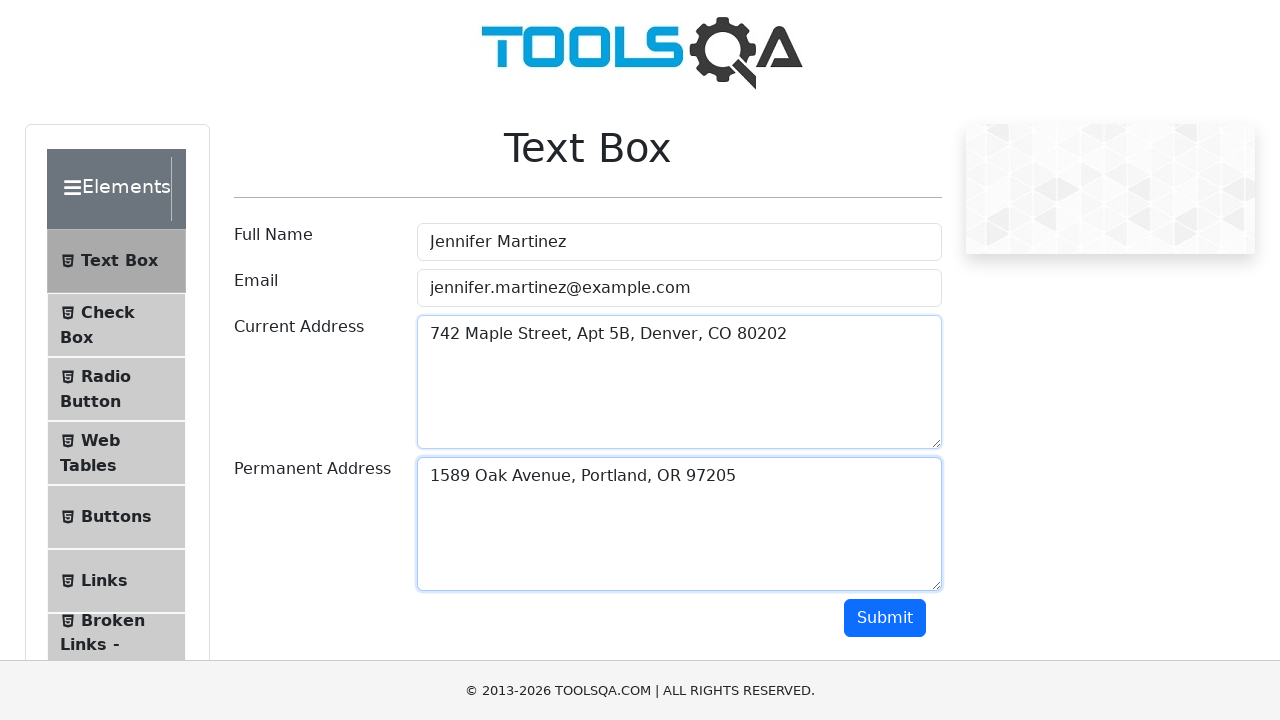

Clicked submit button to submit the form at (885, 618) on #submit
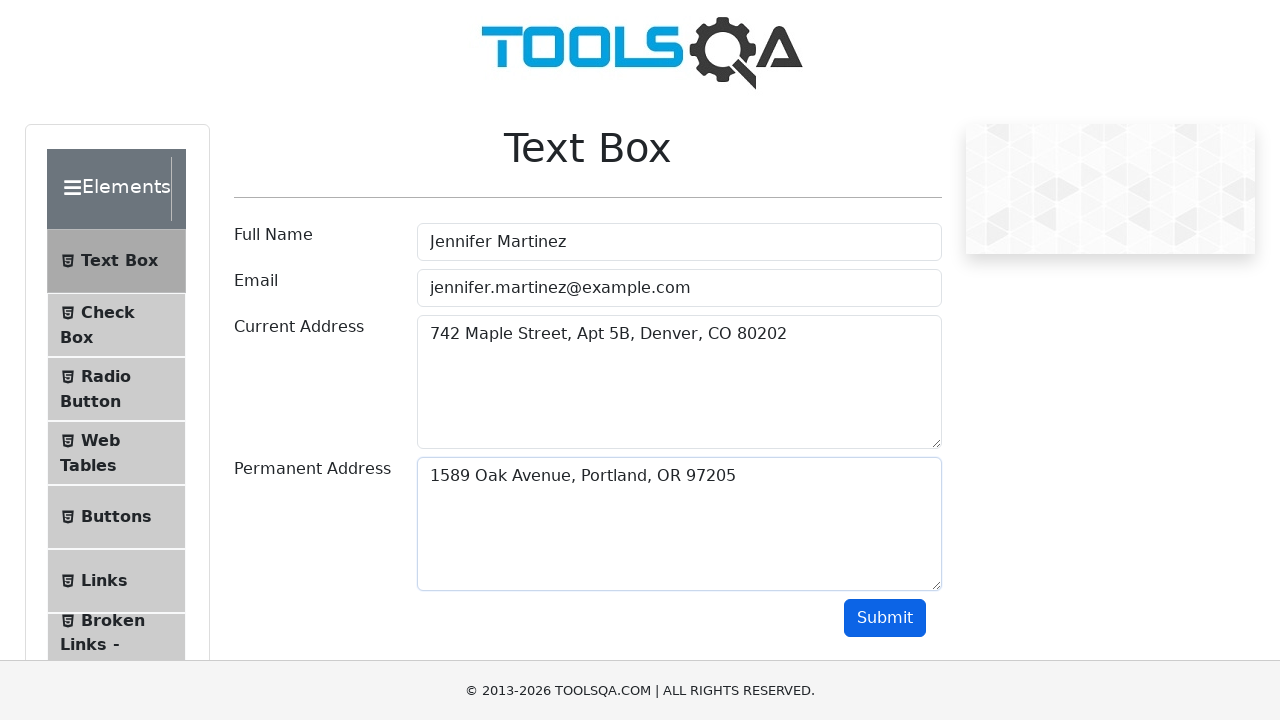

Output element loaded after form submission
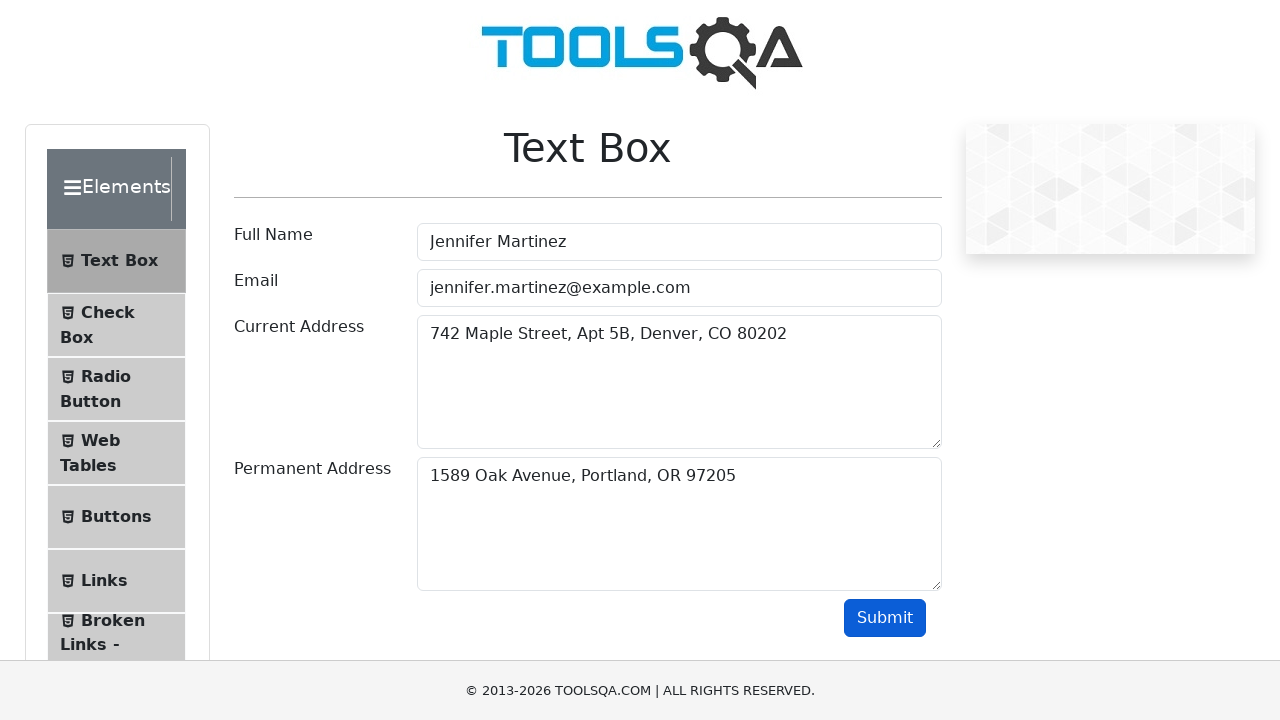

Output element is now visible on the page
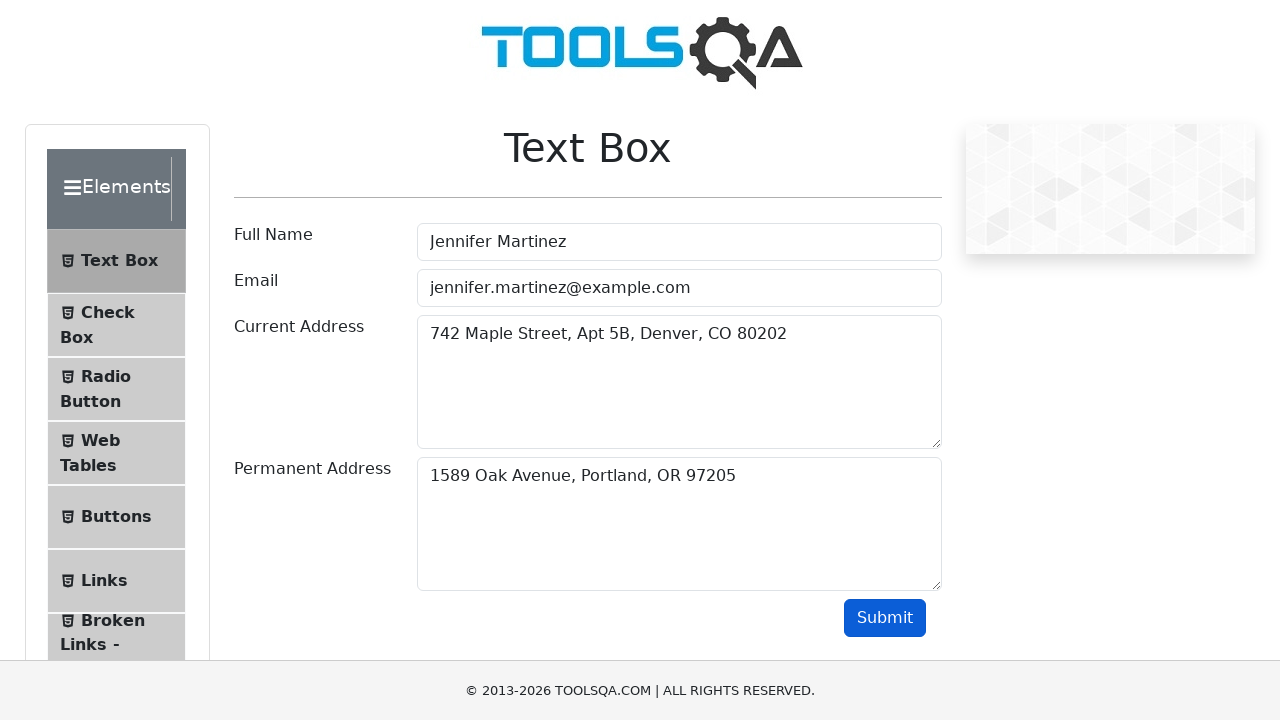

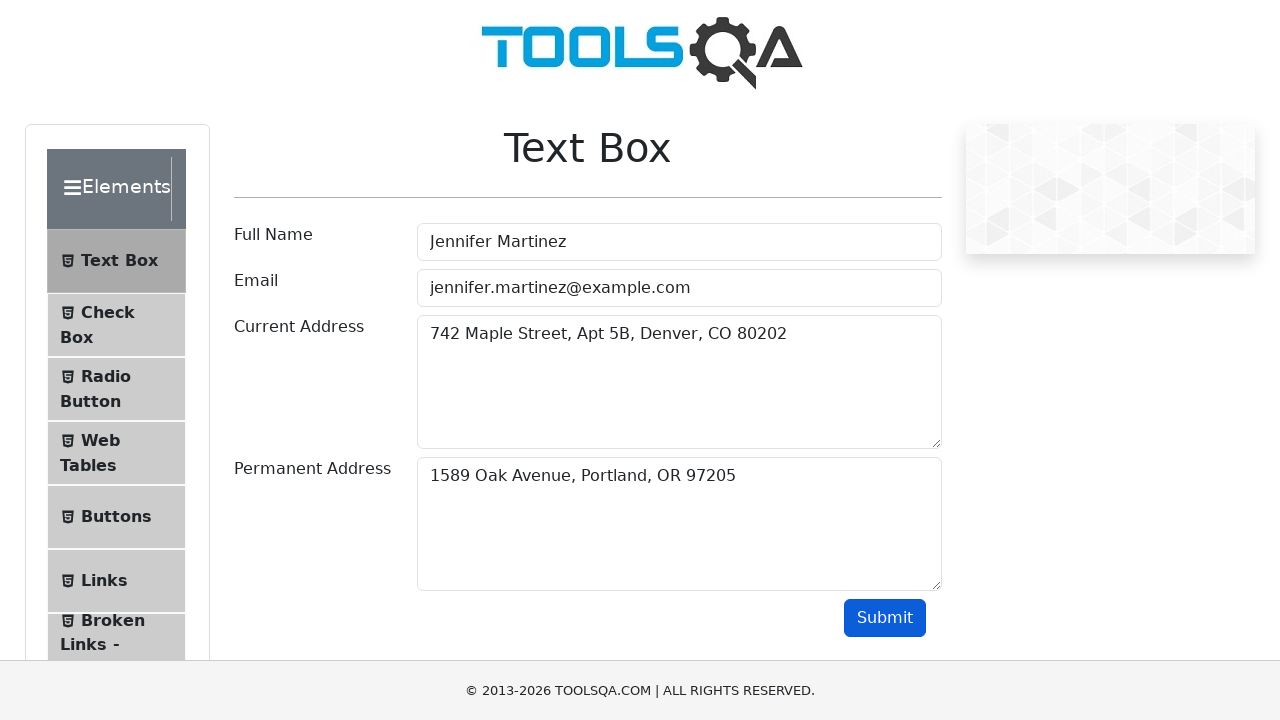